Tests dynamic content loading by clicking a button and waiting for hidden text to become visible

Starting URL: https://the-internet.herokuapp.com/dynamic_loading/1

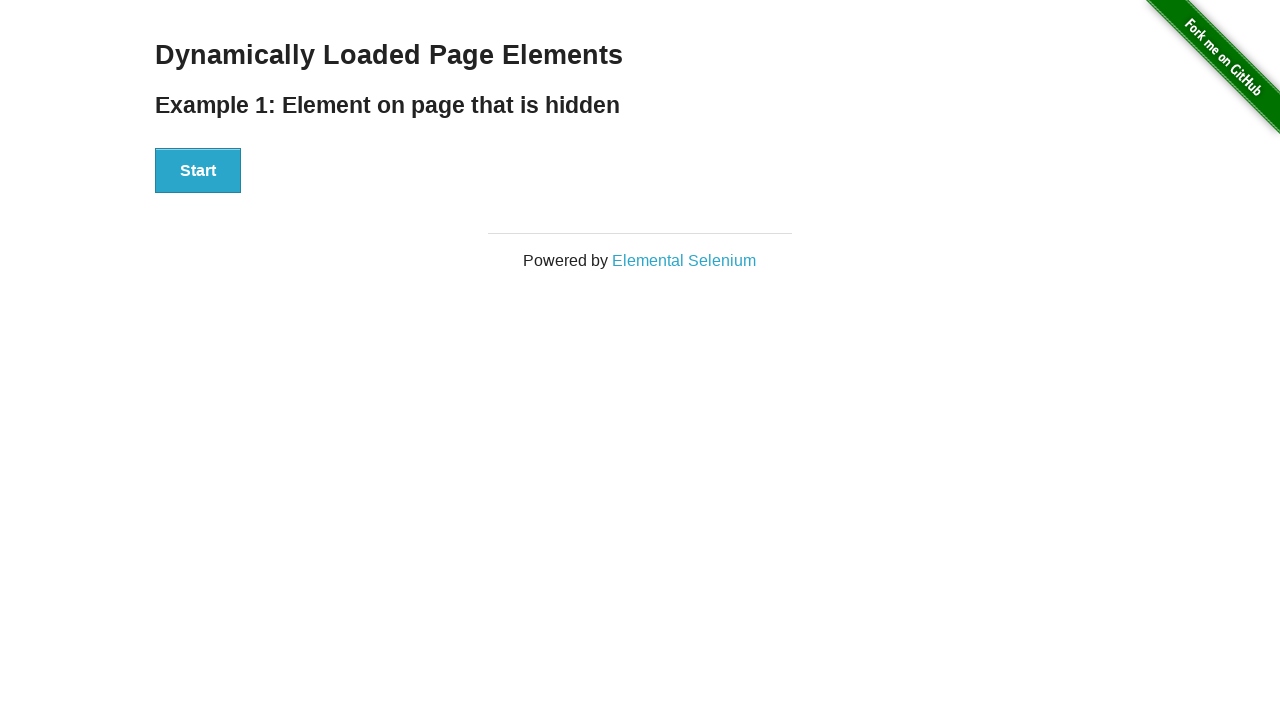

Clicked the start button to trigger dynamic loading at (198, 171) on div[id='start'] button
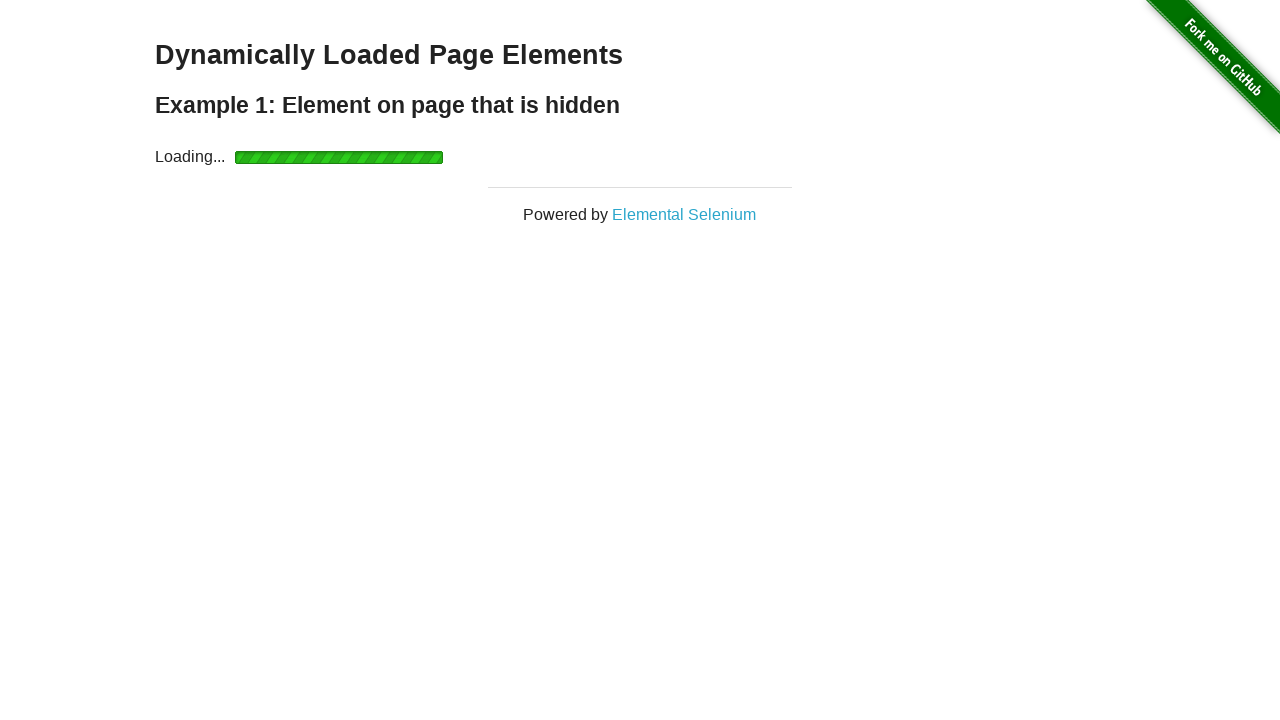

Waited for dynamically loaded content to become visible
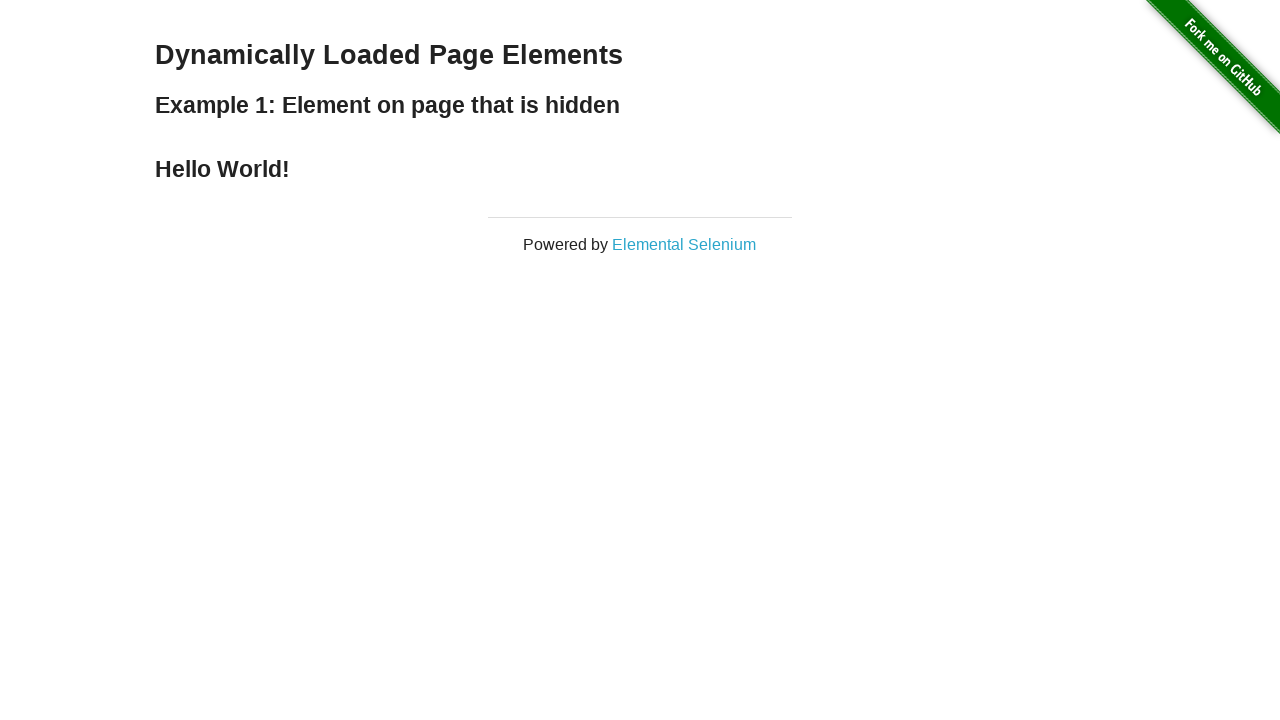

Retrieved text from dynamically loaded element
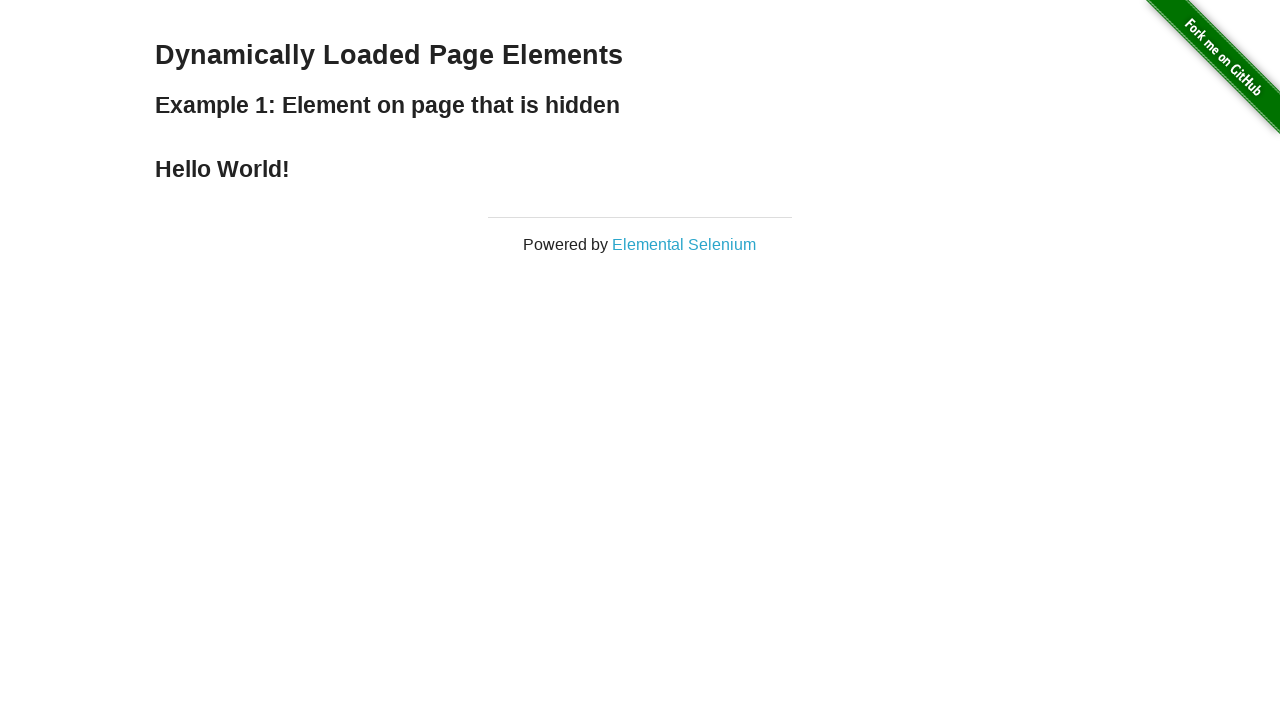

Printed the dynamically loaded text
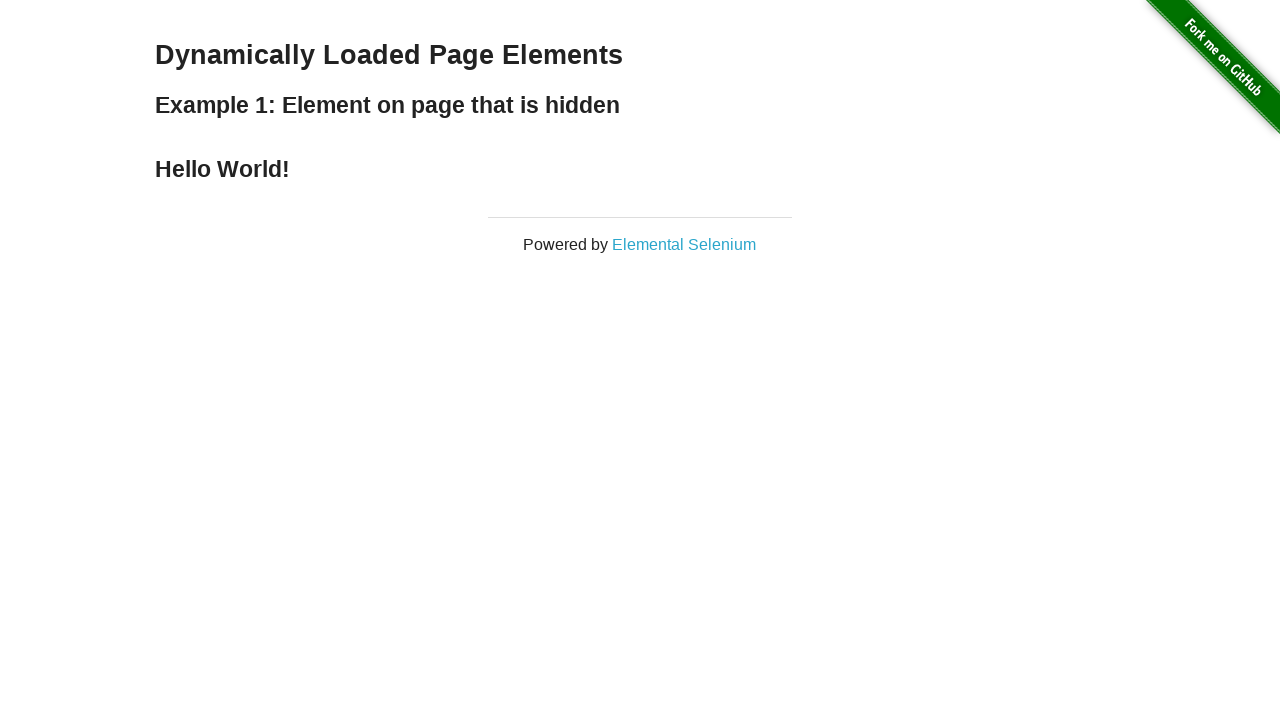

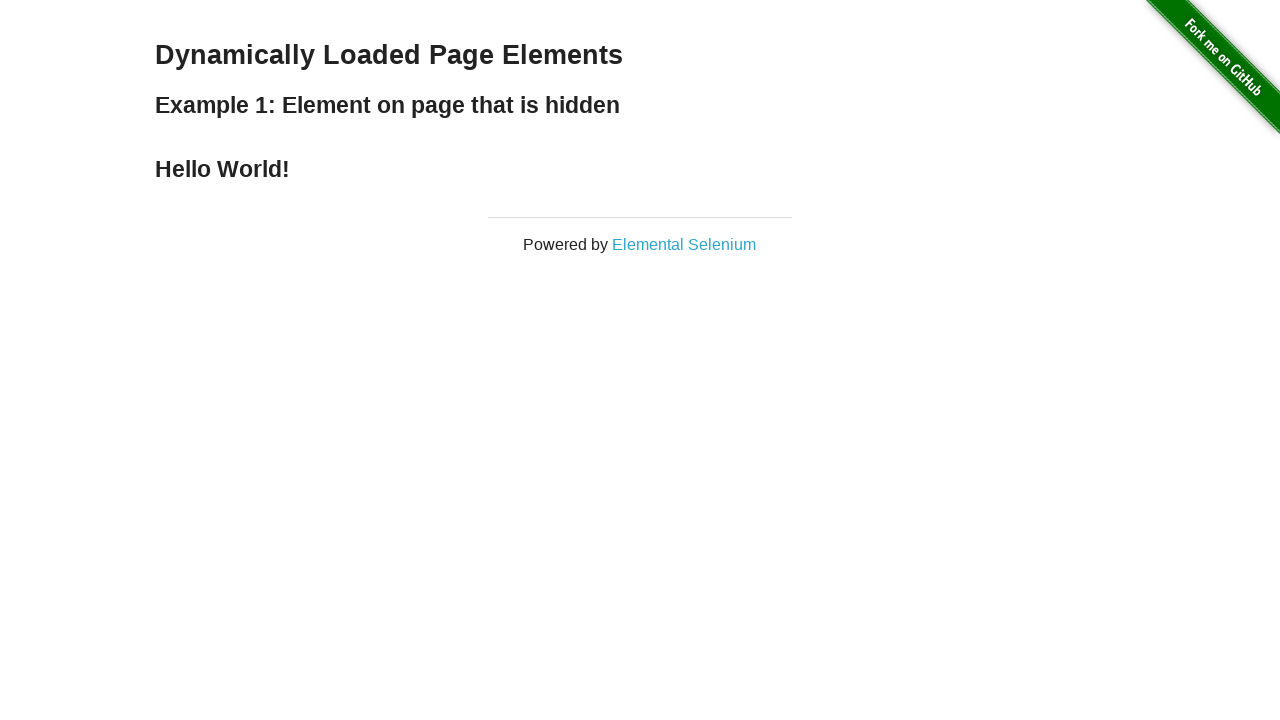